Tests the search functionality by entering a search term in the navbar search box and submitting the search, then verifying results are displayed.

Starting URL: https://w22002938.nuwebspace.co.uk/SellerScore/index.php

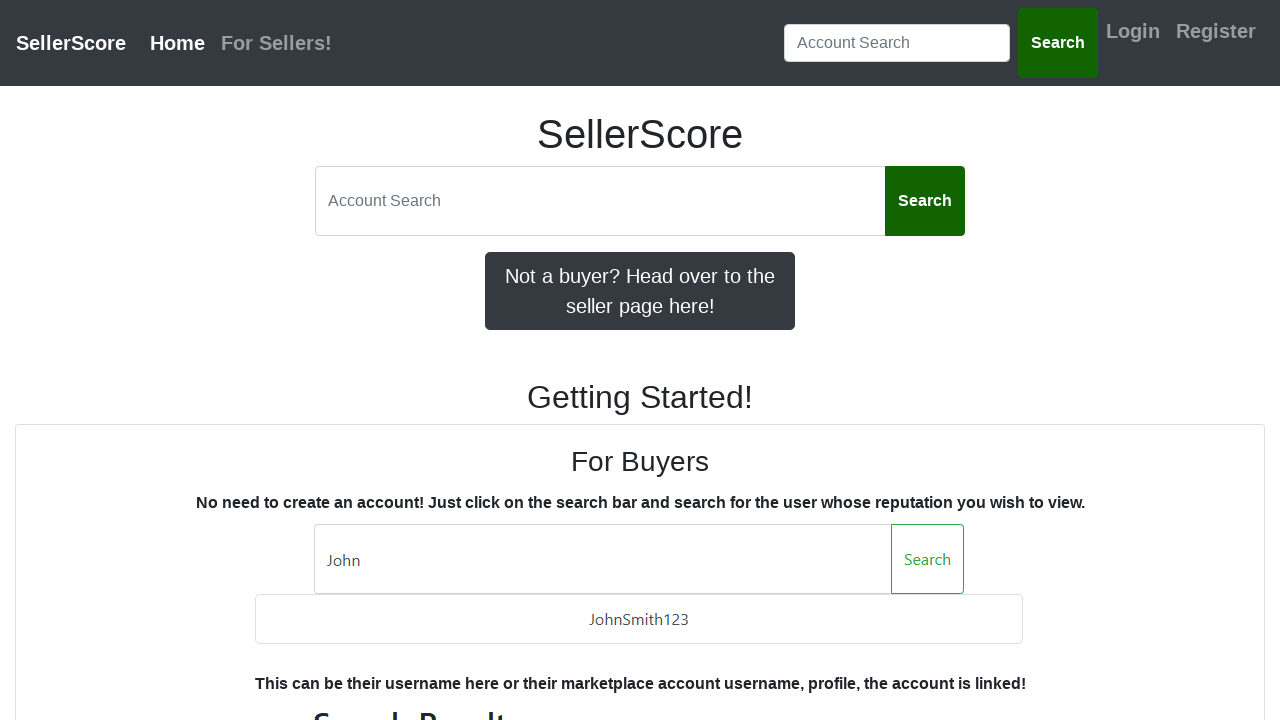

Filled navbar search box with 'TestSeller2024' on #searchInputNavbar
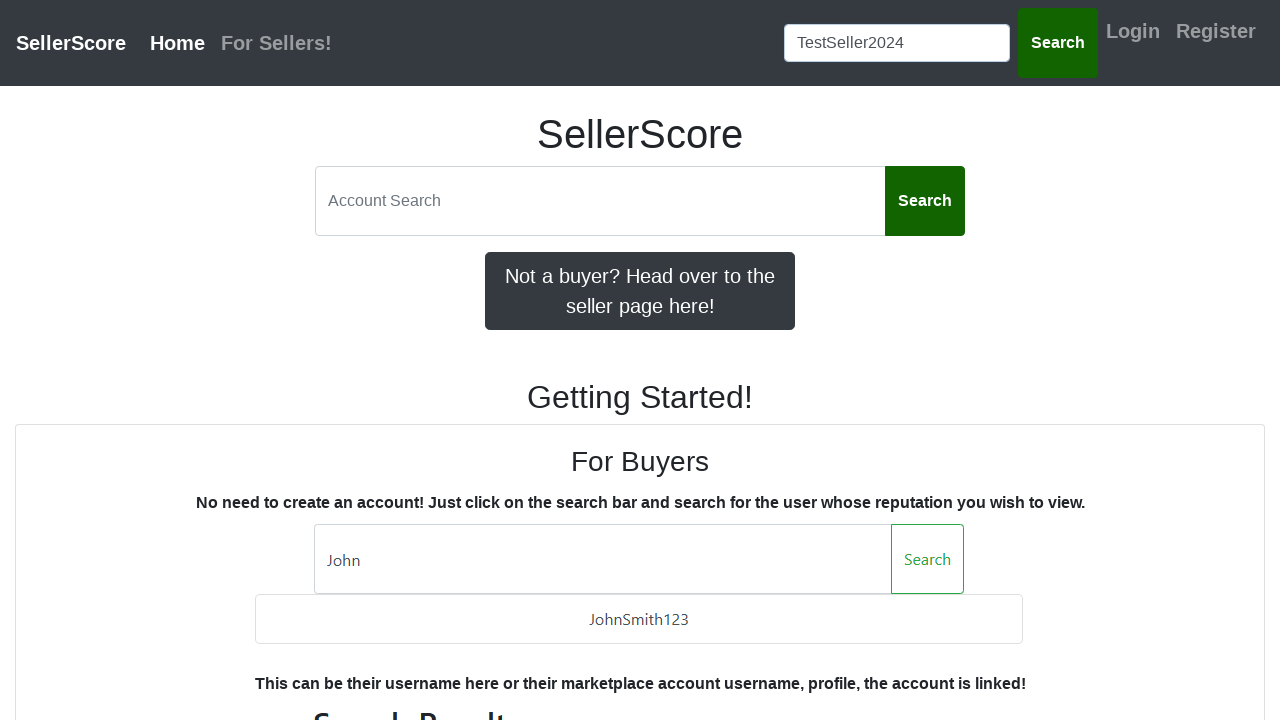

Clicked Search button to submit search at (1058, 43) on button:has(strong:has-text('Search'))
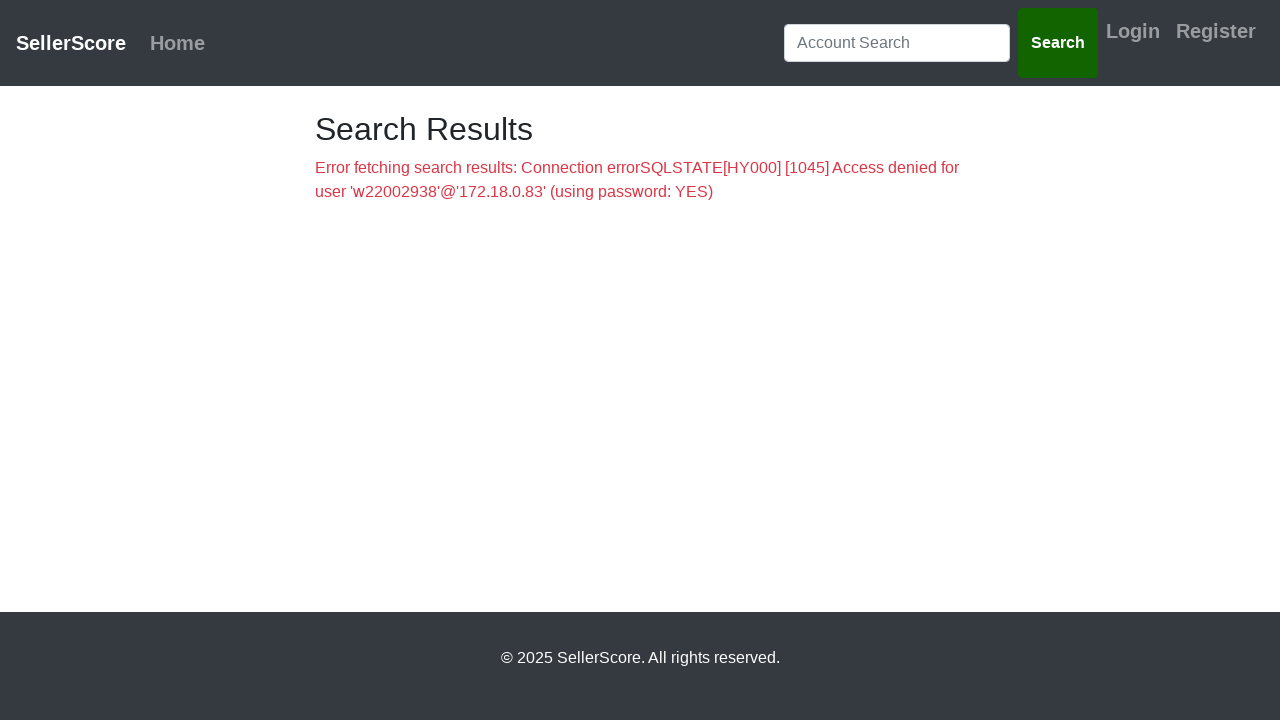

Search results page loaded (networkidle state reached)
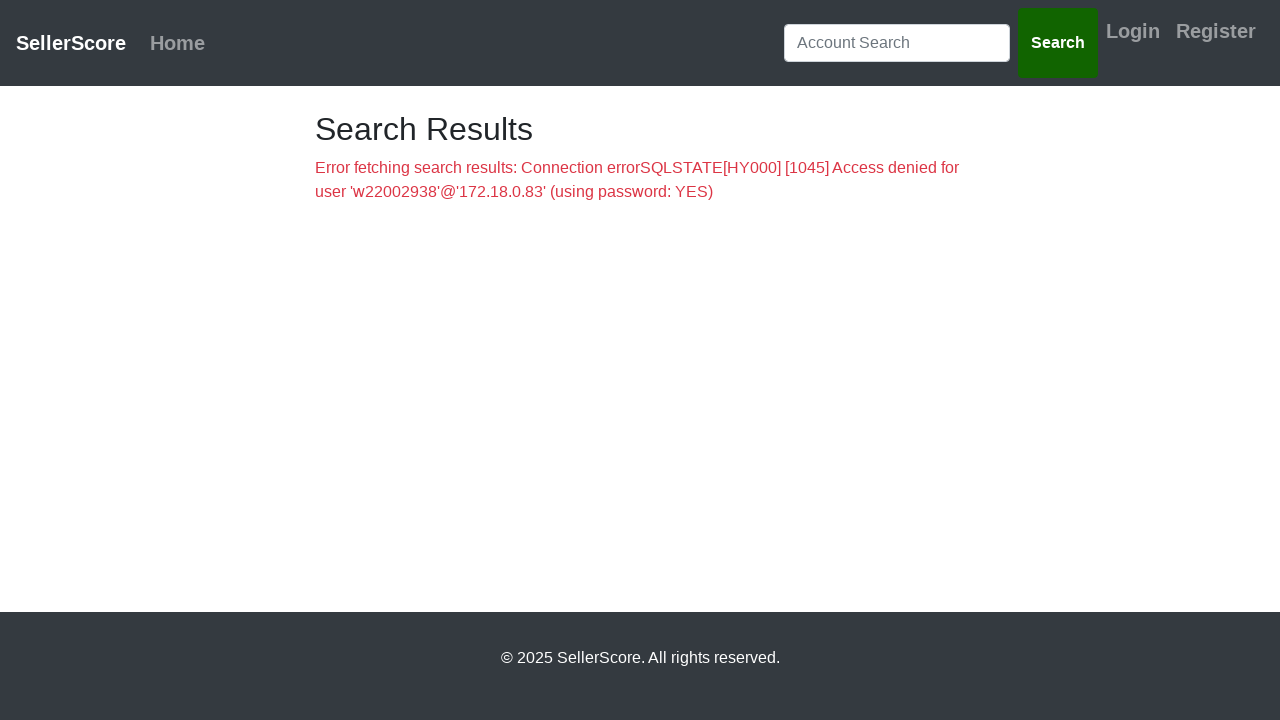

Search Results heading is now visible, confirming results are displayed
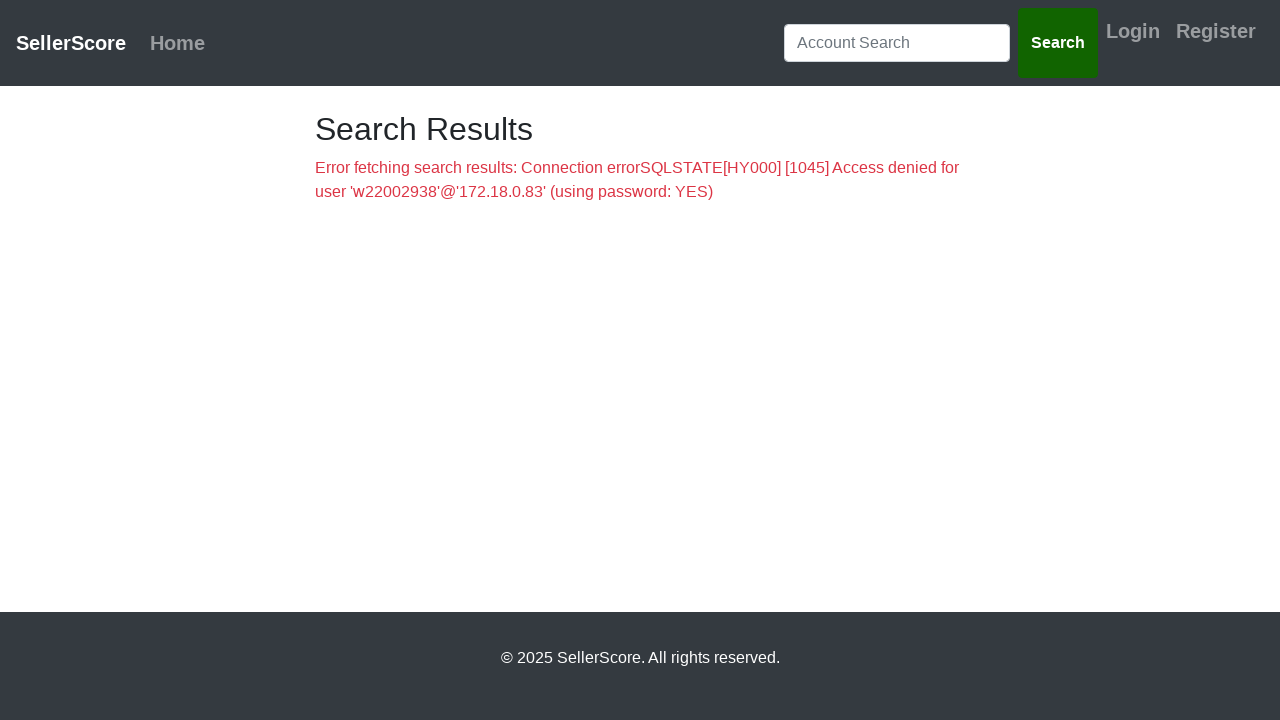

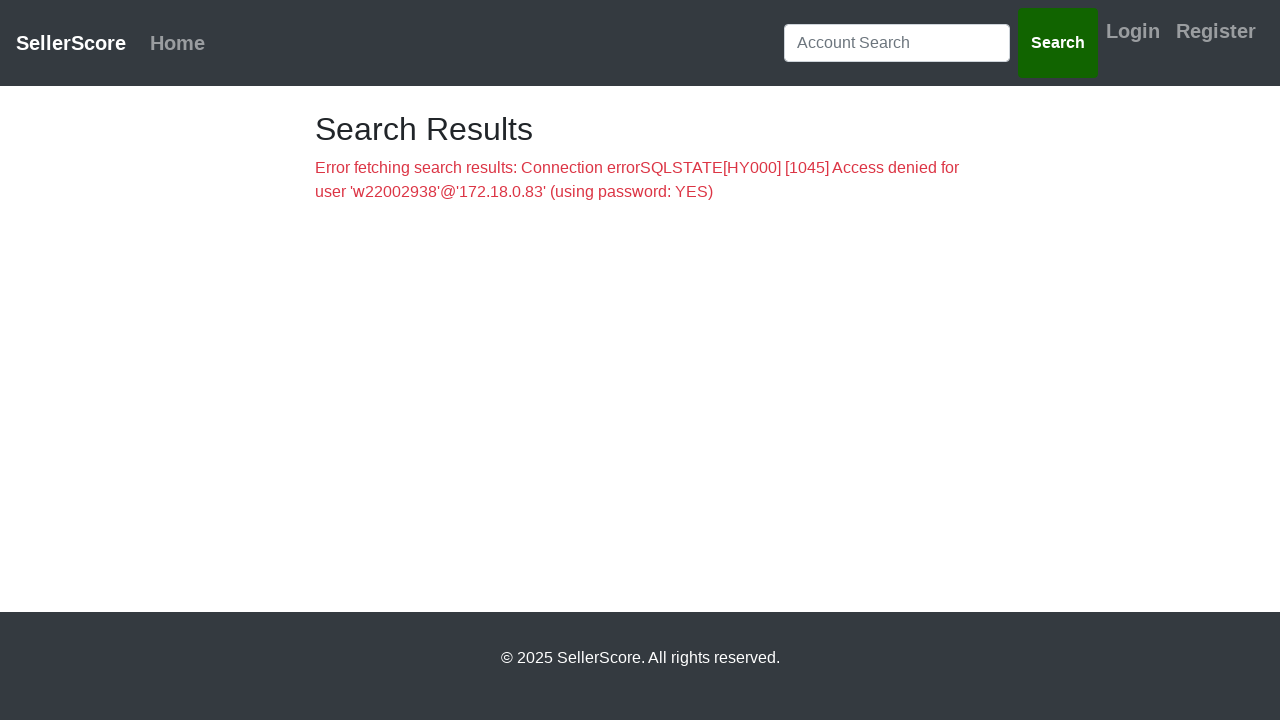